Clicks the Nested Frames link and verifies navigation to the correct URL

Starting URL: https://the-internet.herokuapp.com/frames

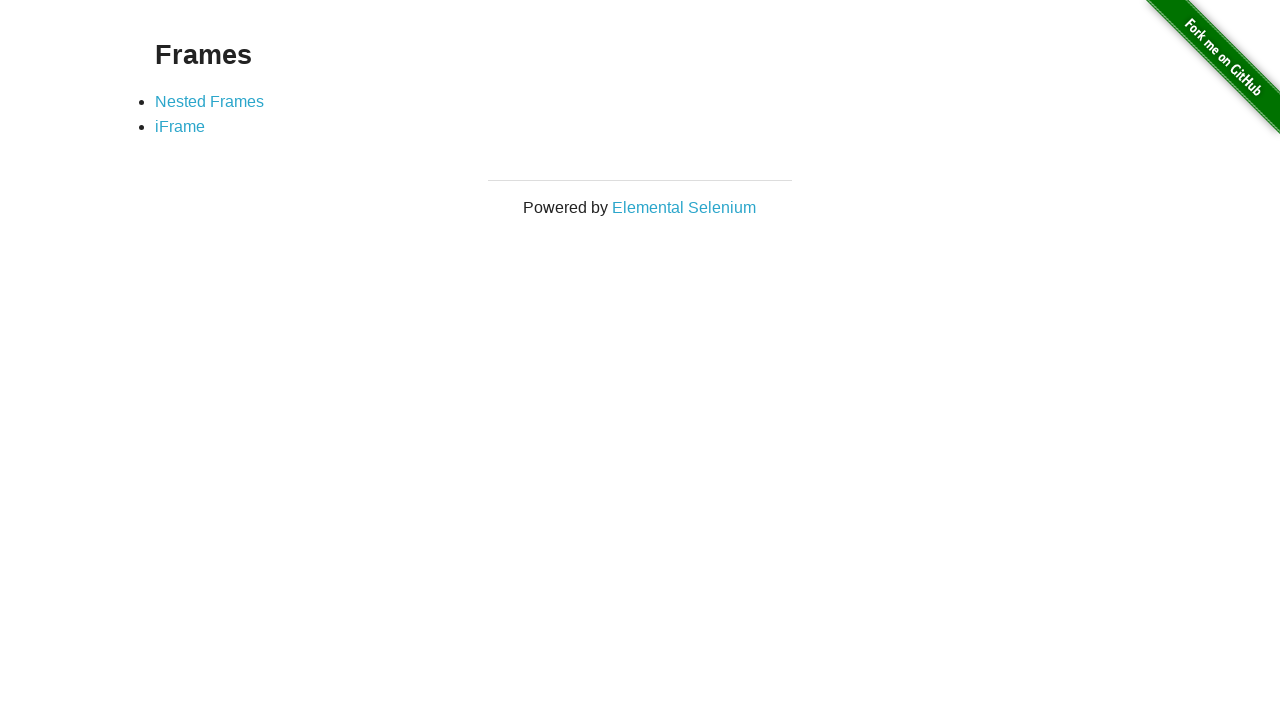

Clicked the Nested Frames link at (210, 101) on text=Nested Frames
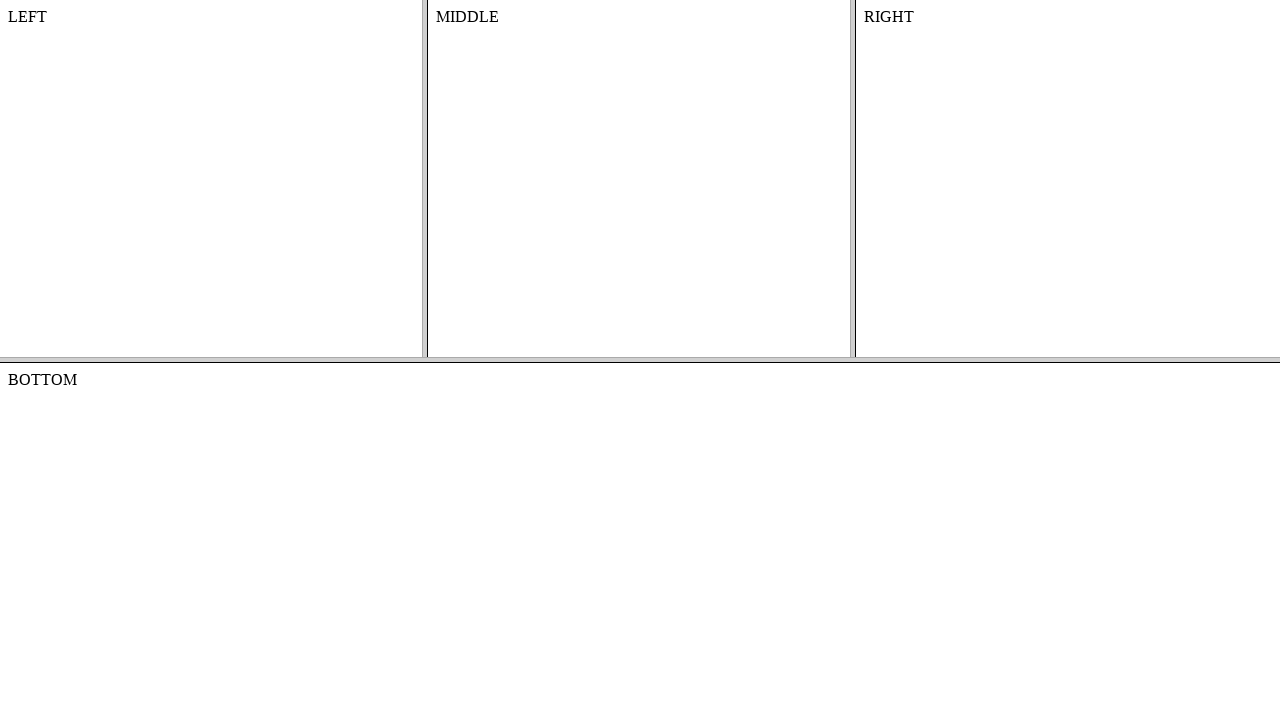

Verified navigation to nested frames URL: https://the-internet.herokuapp.com/nested_frames
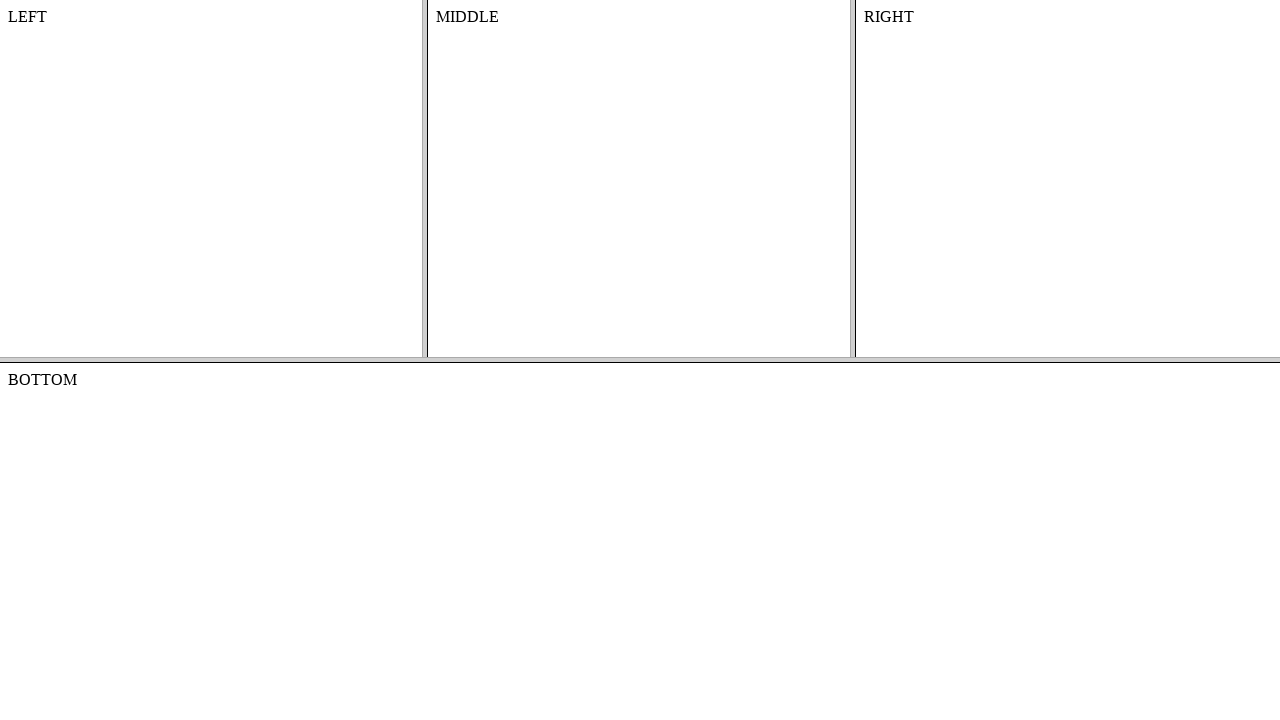

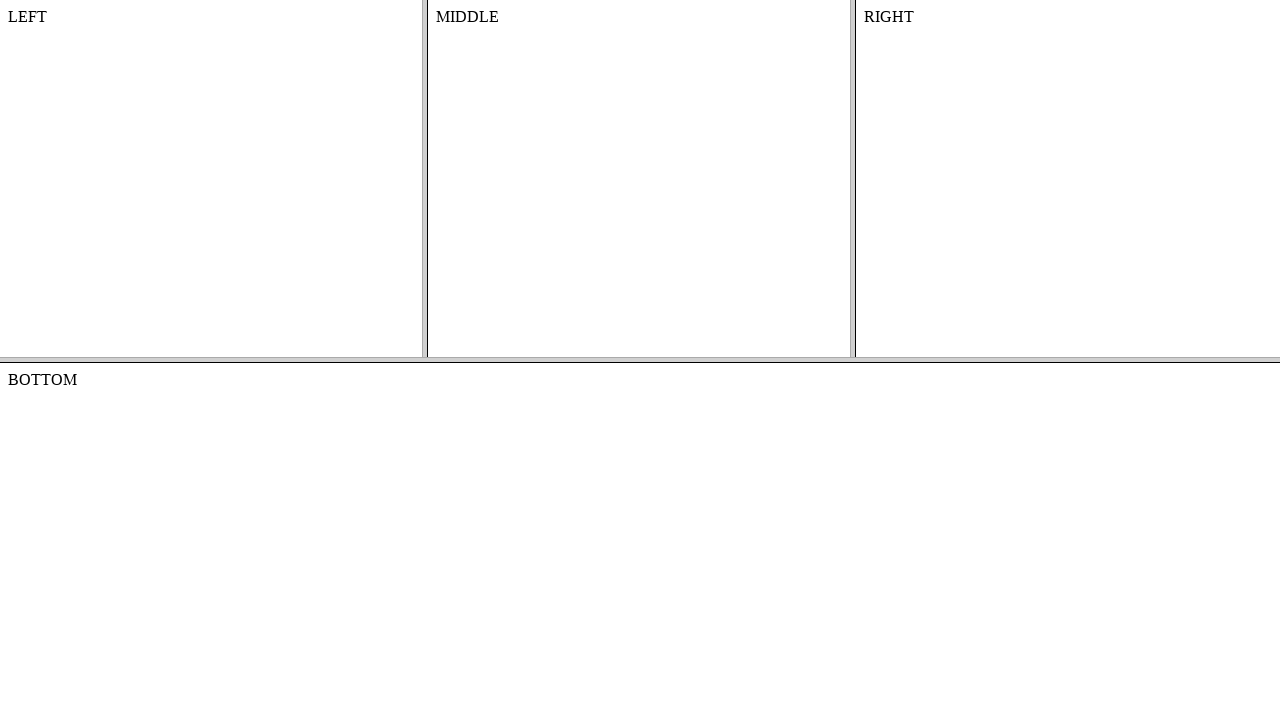